Tests interaction with a geometry-based game by clicking at various positions on the canvas element to simulate gameplay or menu navigation.

Starting URL: https://geometry.enclavegames.com/

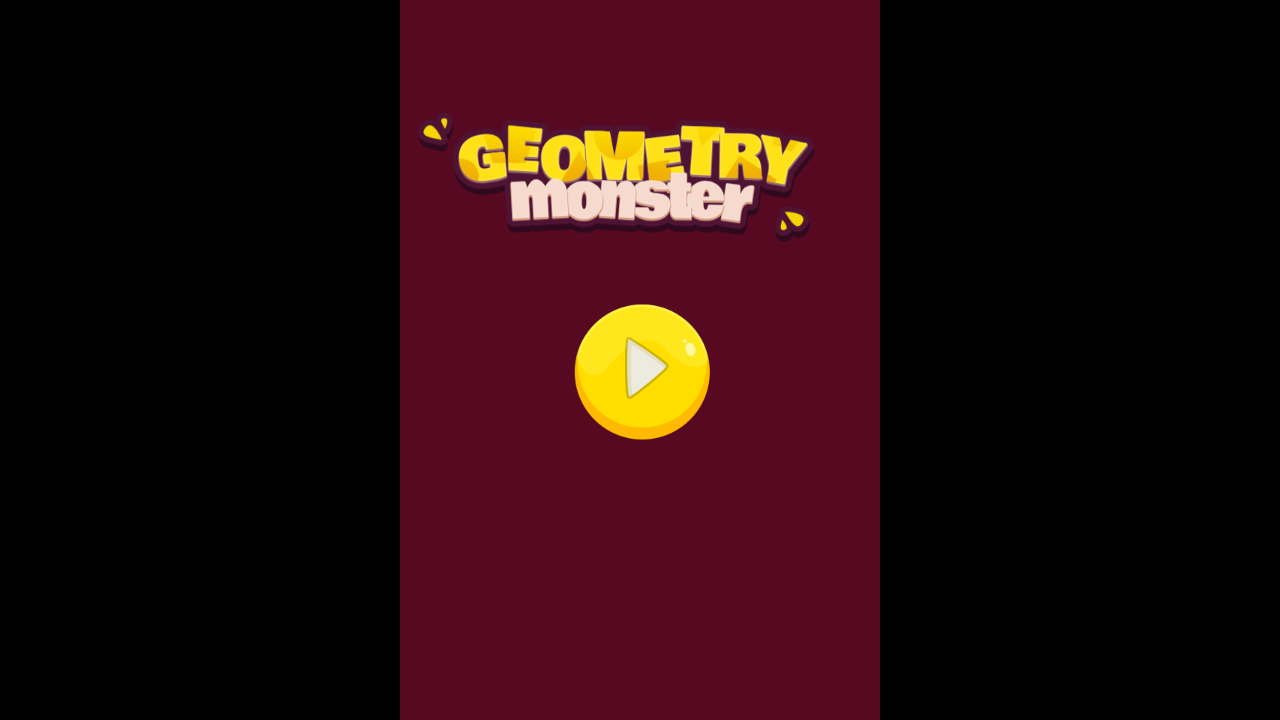

Clicked canvas at position (278, 357) at (678, 357) on canvas
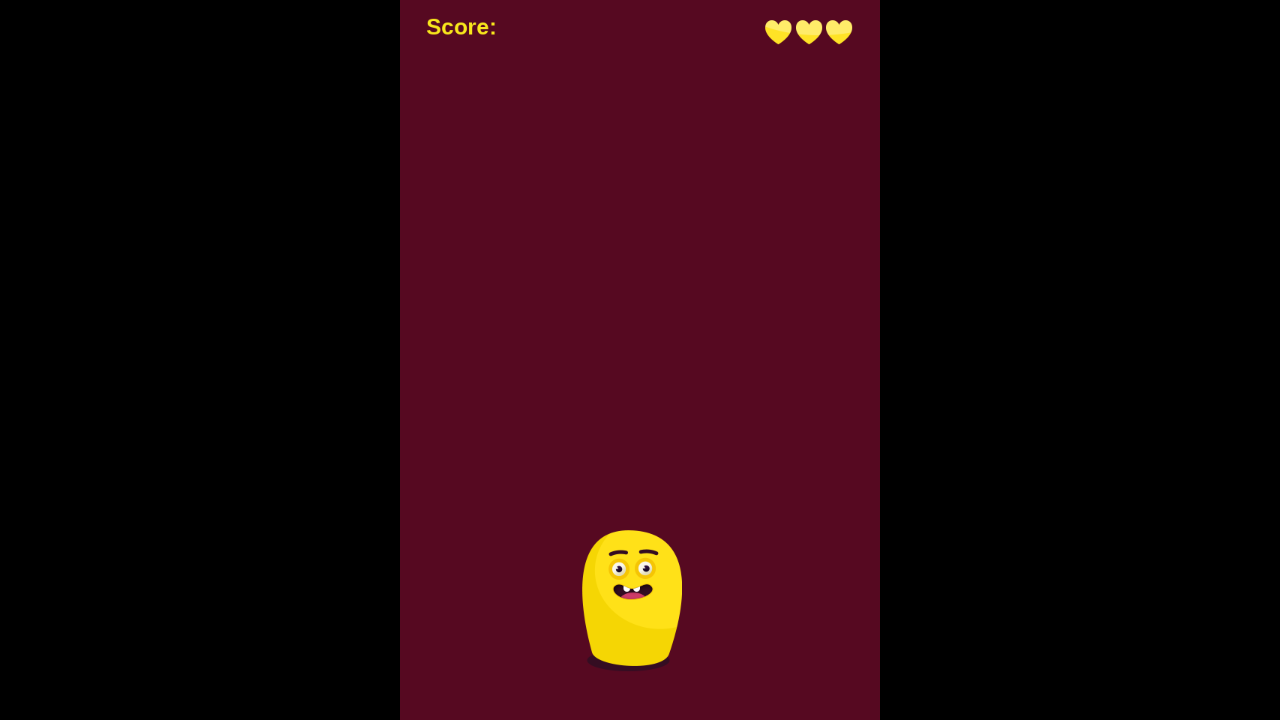

Clicked canvas at position (206, 212) at (606, 212) on canvas
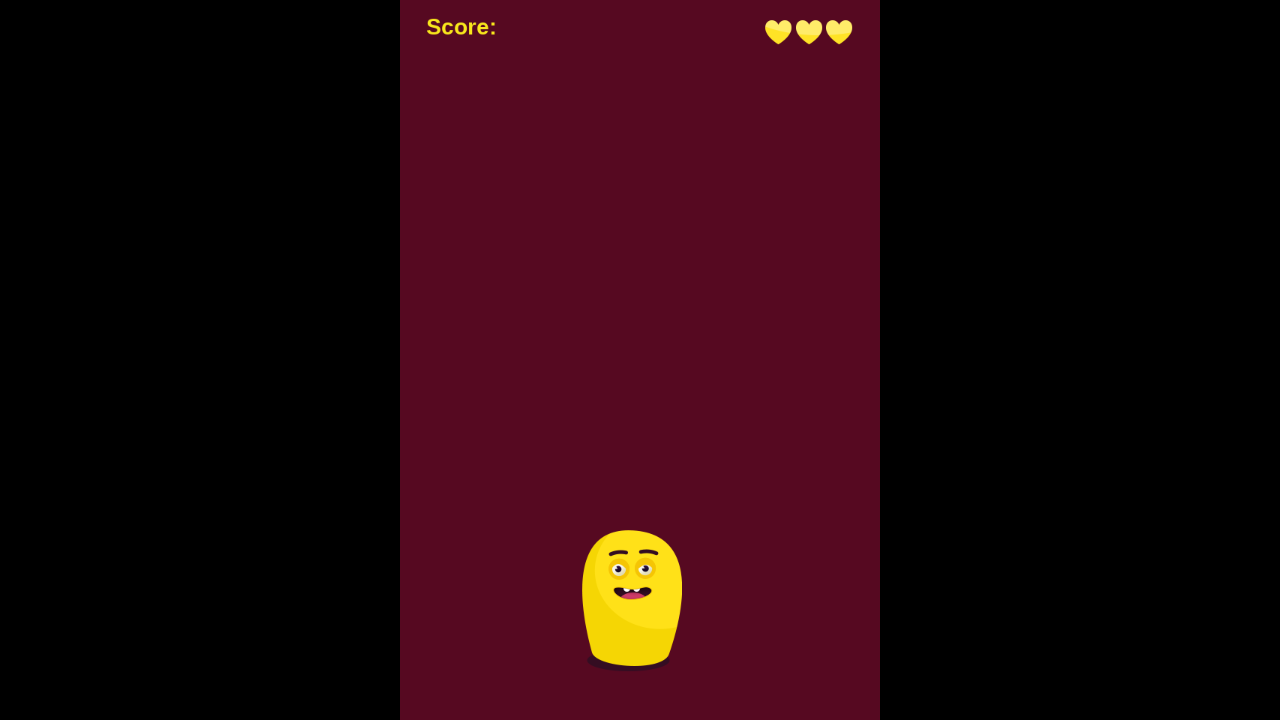

Clicked canvas at position (218, 131) at (618, 131) on canvas
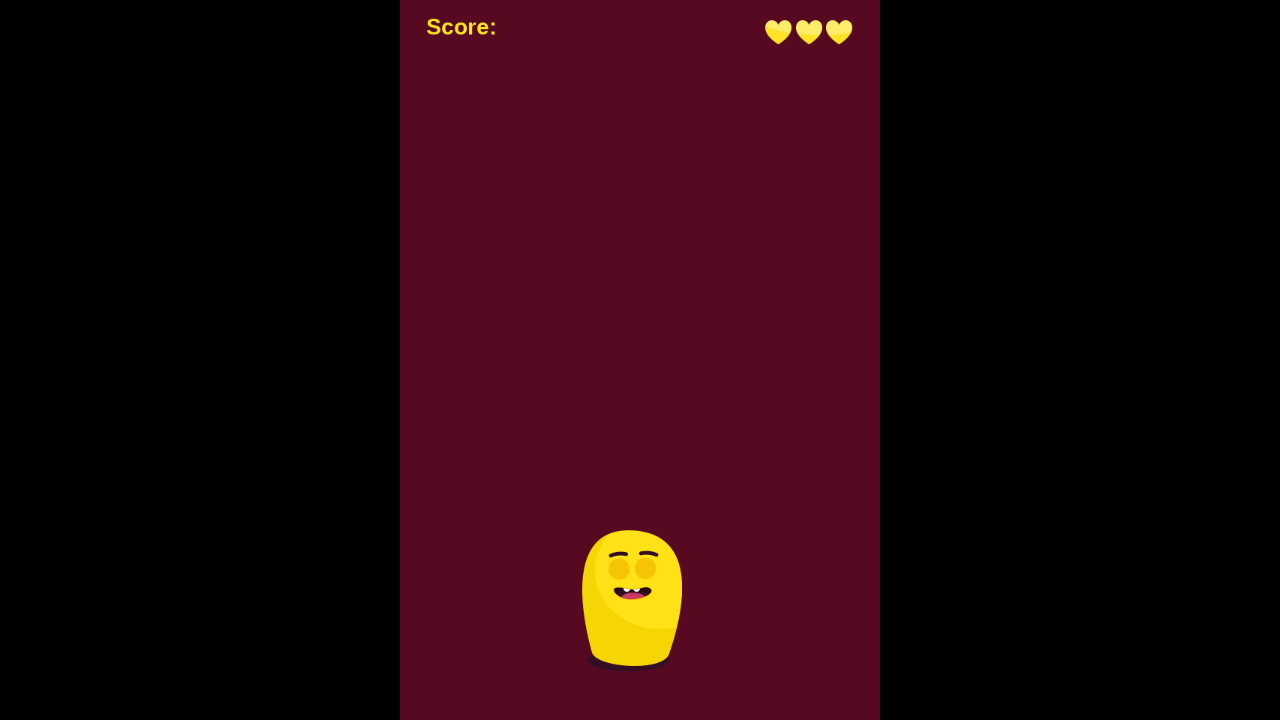

Clicked canvas at position (275, 588) at (675, 588) on canvas
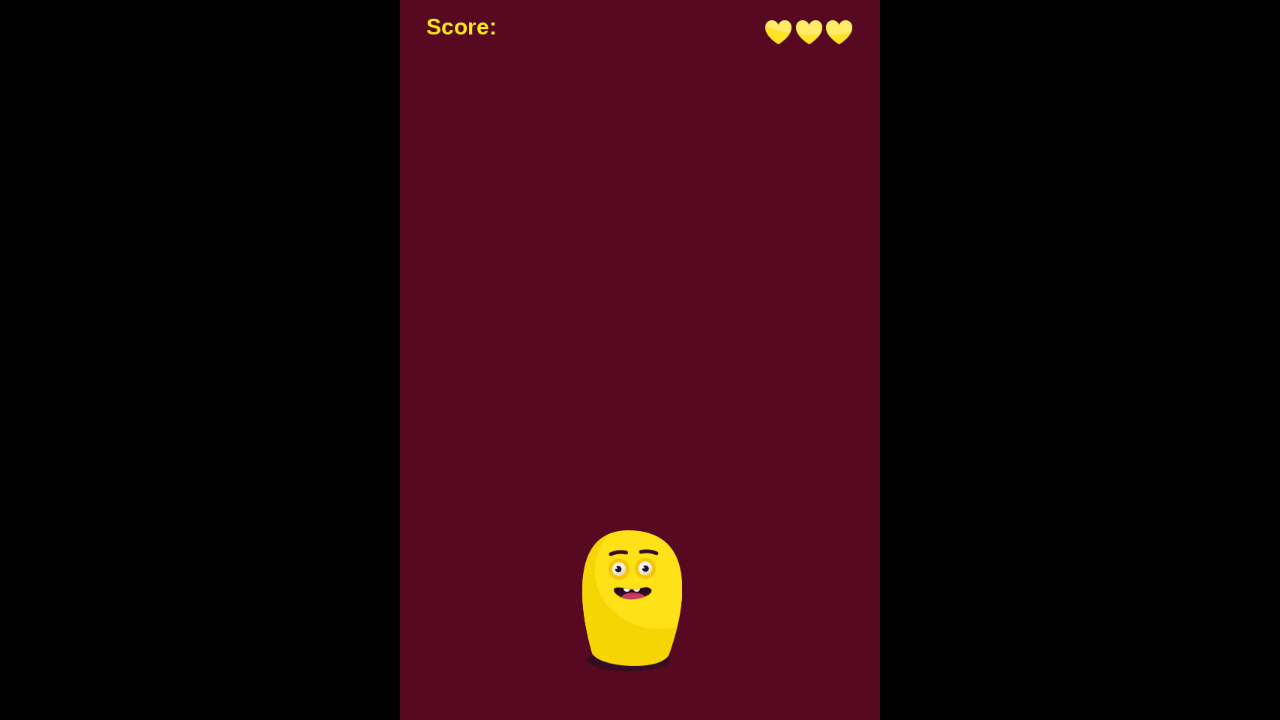

Clicked canvas at position (361, 576) at (761, 576) on canvas
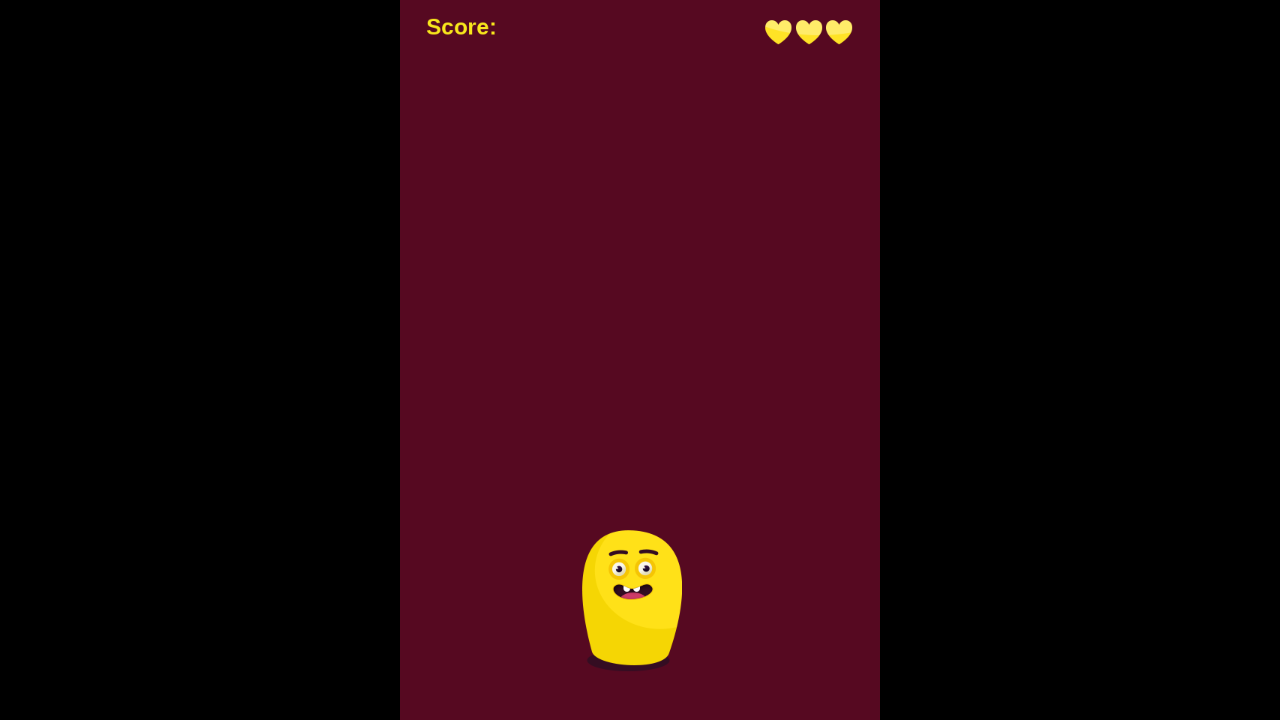

Clicked canvas at position (198, 448) at (598, 448) on canvas
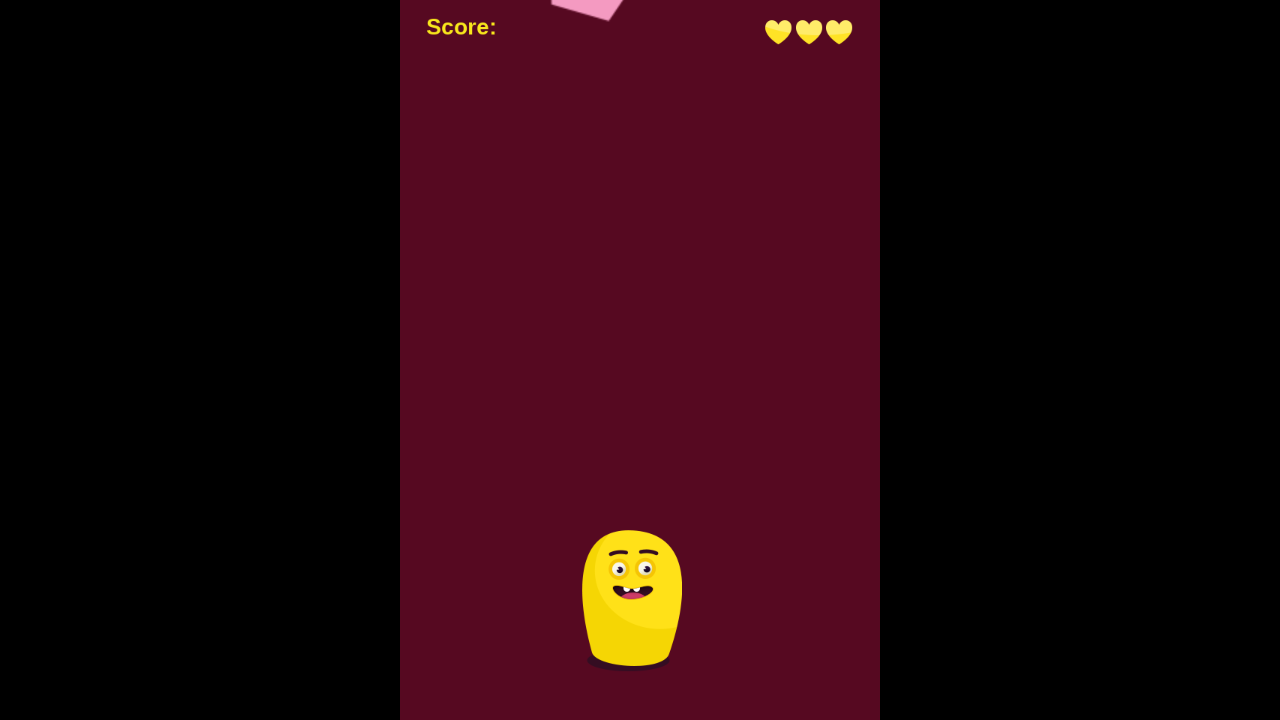

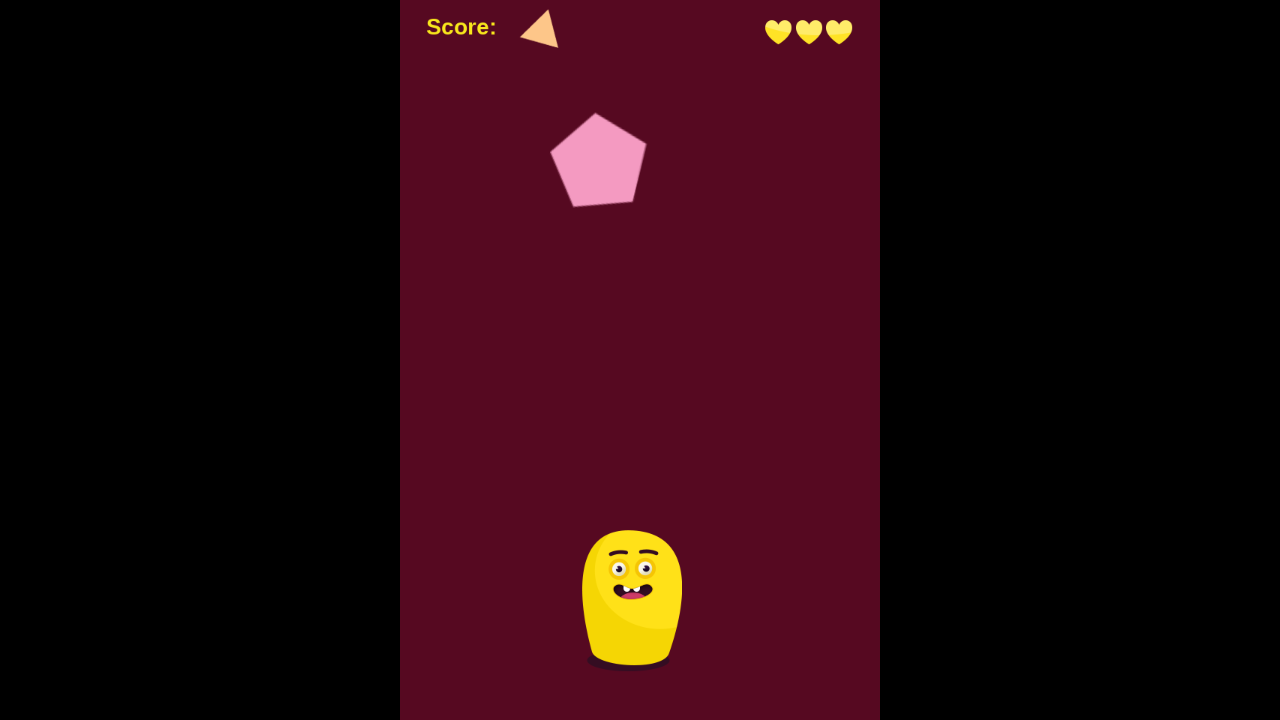